Tests JavaScript alert, confirm, and prompt dialogs by clicking buttons that trigger each type, verifying alert text, accepting/interacting with them, and checking the result text displayed on the page.

Starting URL: http://the-internet.herokuapp.com/javascript_alerts

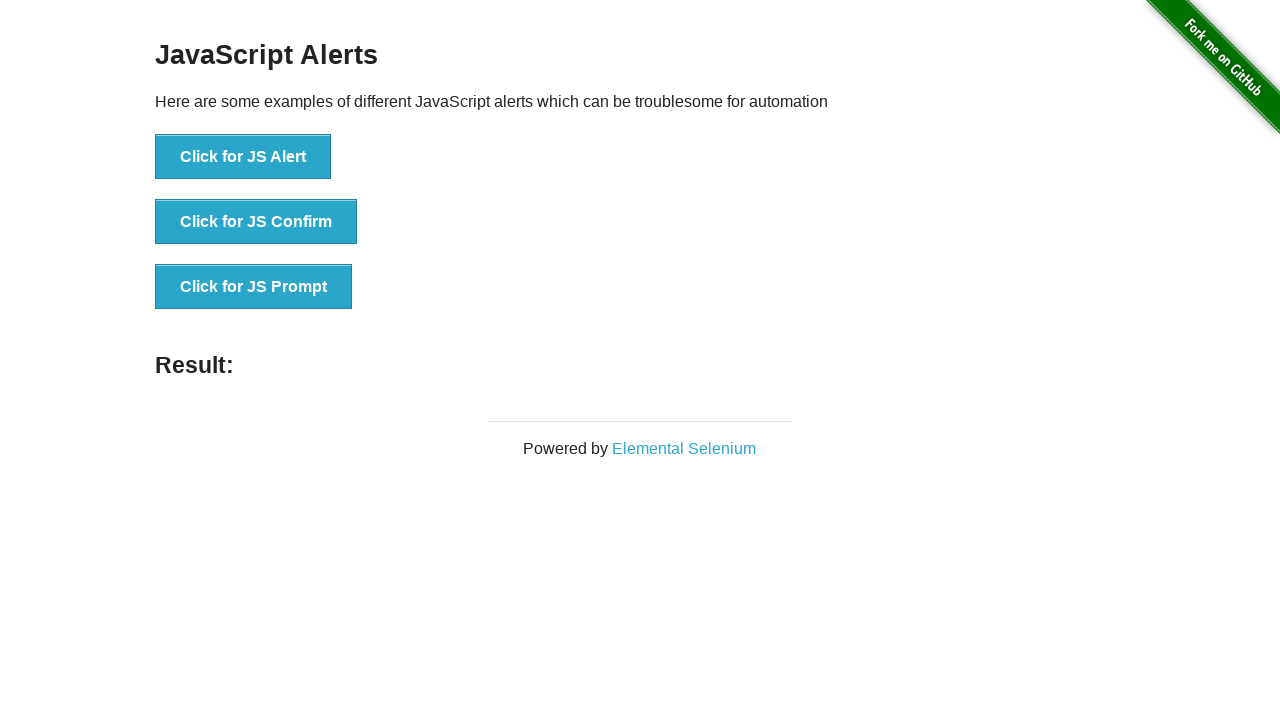

Waited for page content to load
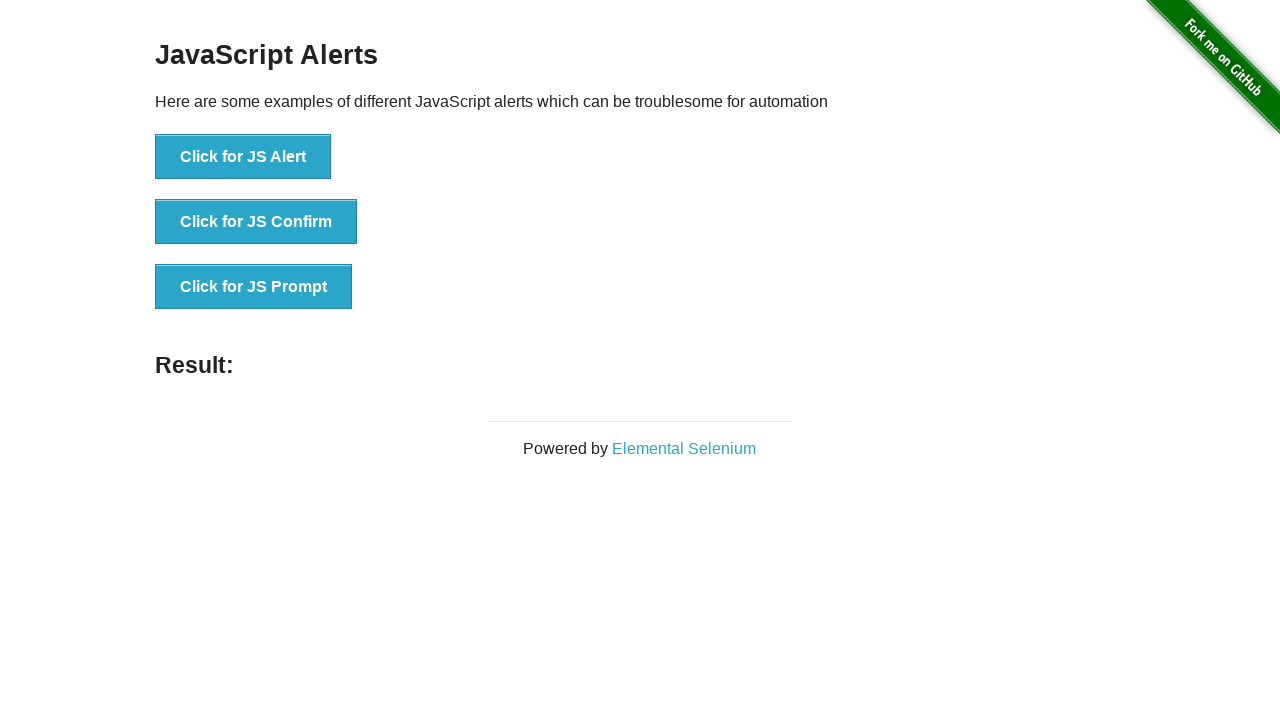

Clicked JS Alert button at (243, 157) on xpath=//button[text() = 'Click for JS Alert']
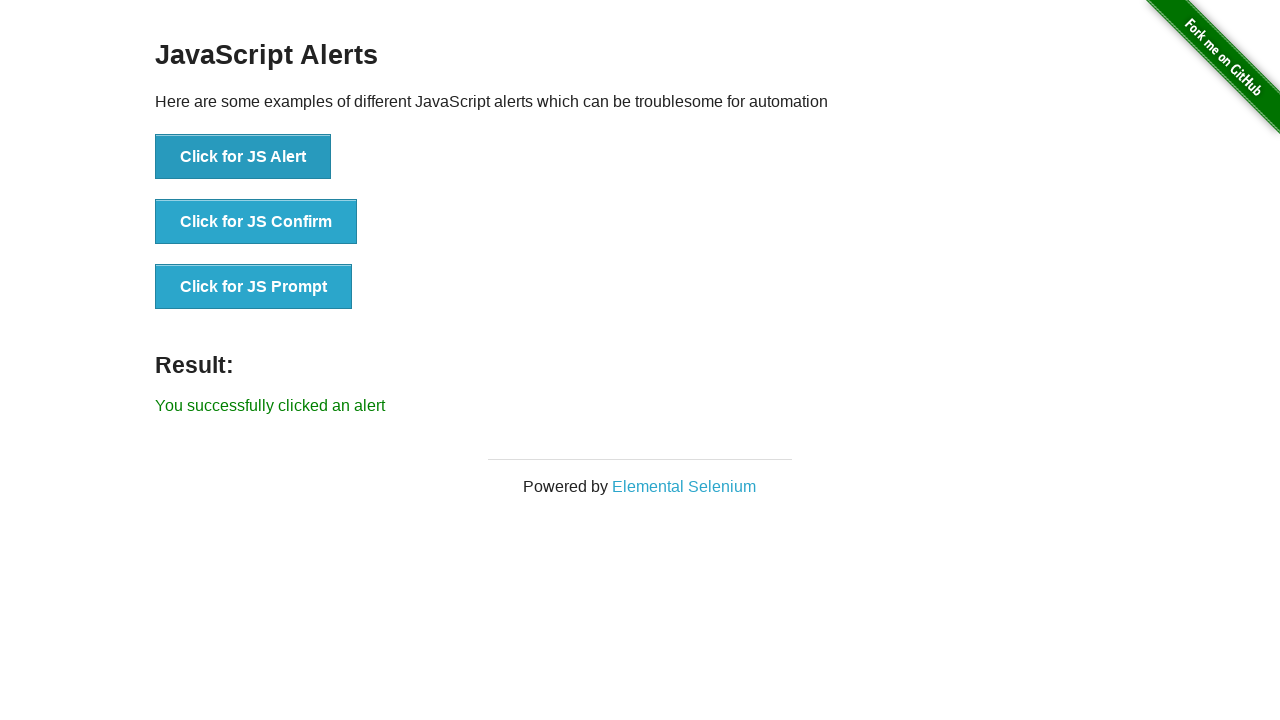

Set up alert dialog handler
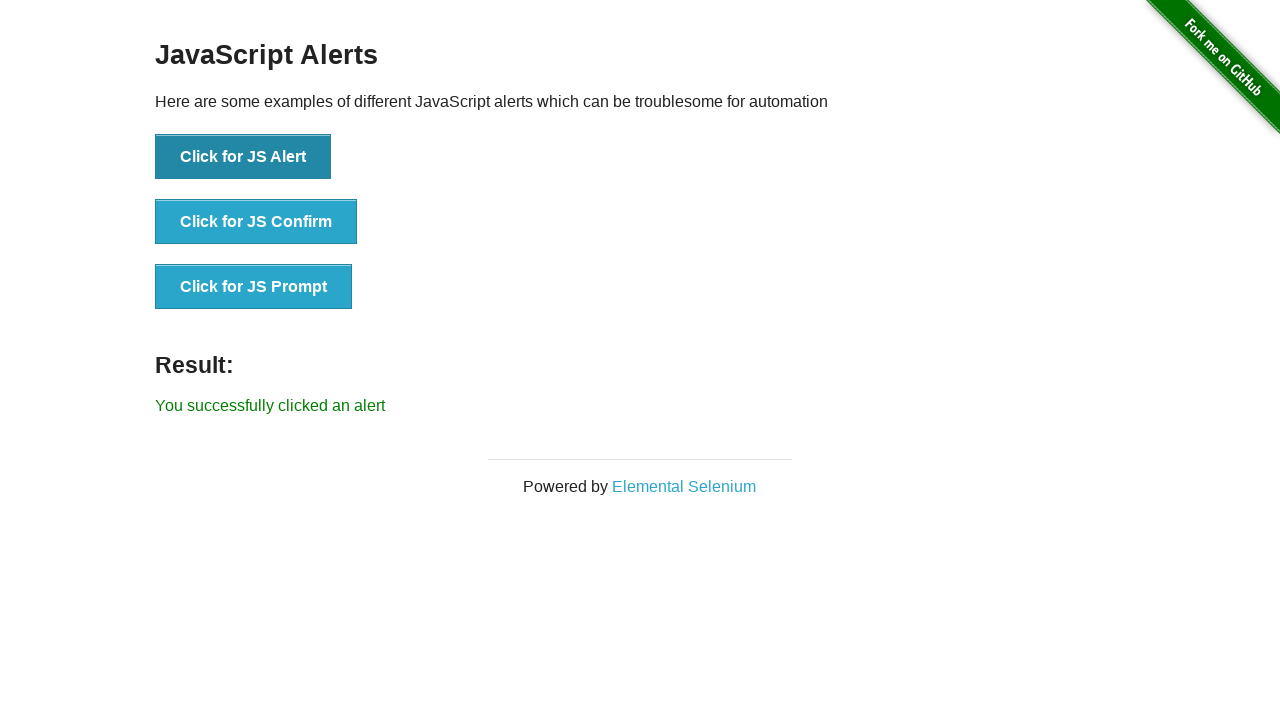

Clicked JS Alert button to trigger dialog at (243, 157) on xpath=//button[text() = 'Click for JS Alert']
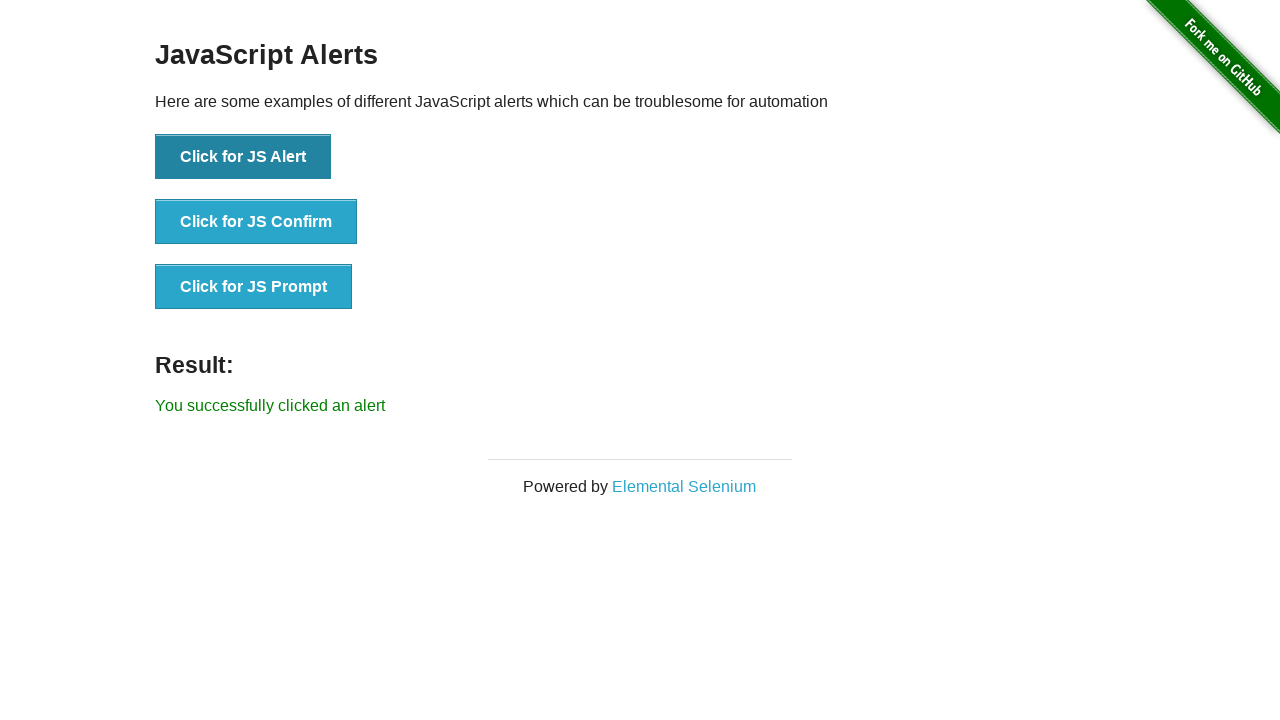

Alert dialog handled and result displayed
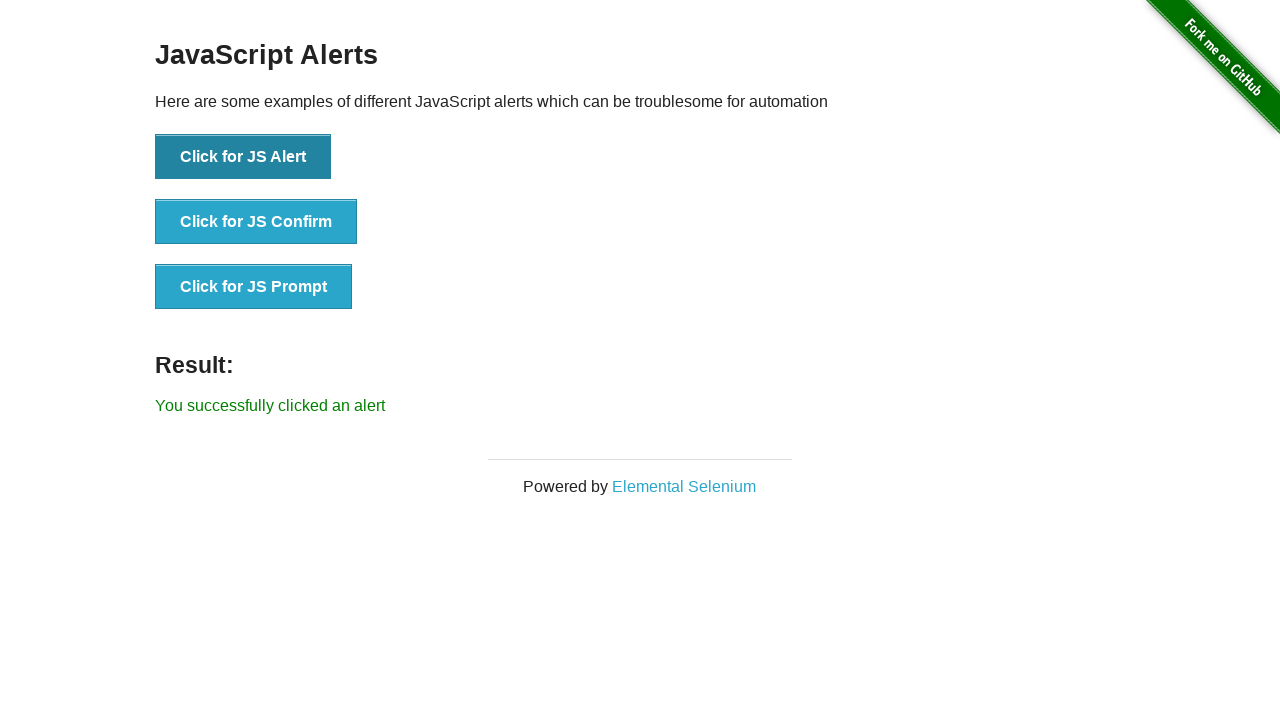

Removed alert dialog handler
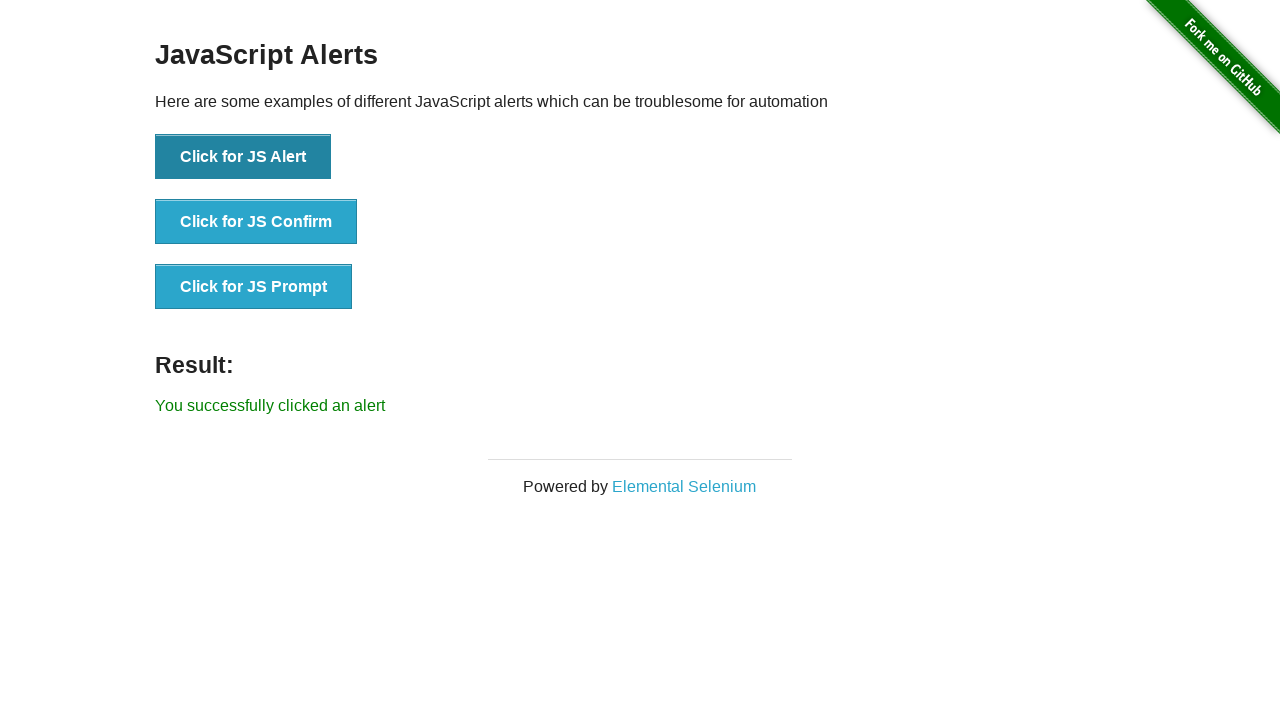

Set up confirm dialog handler
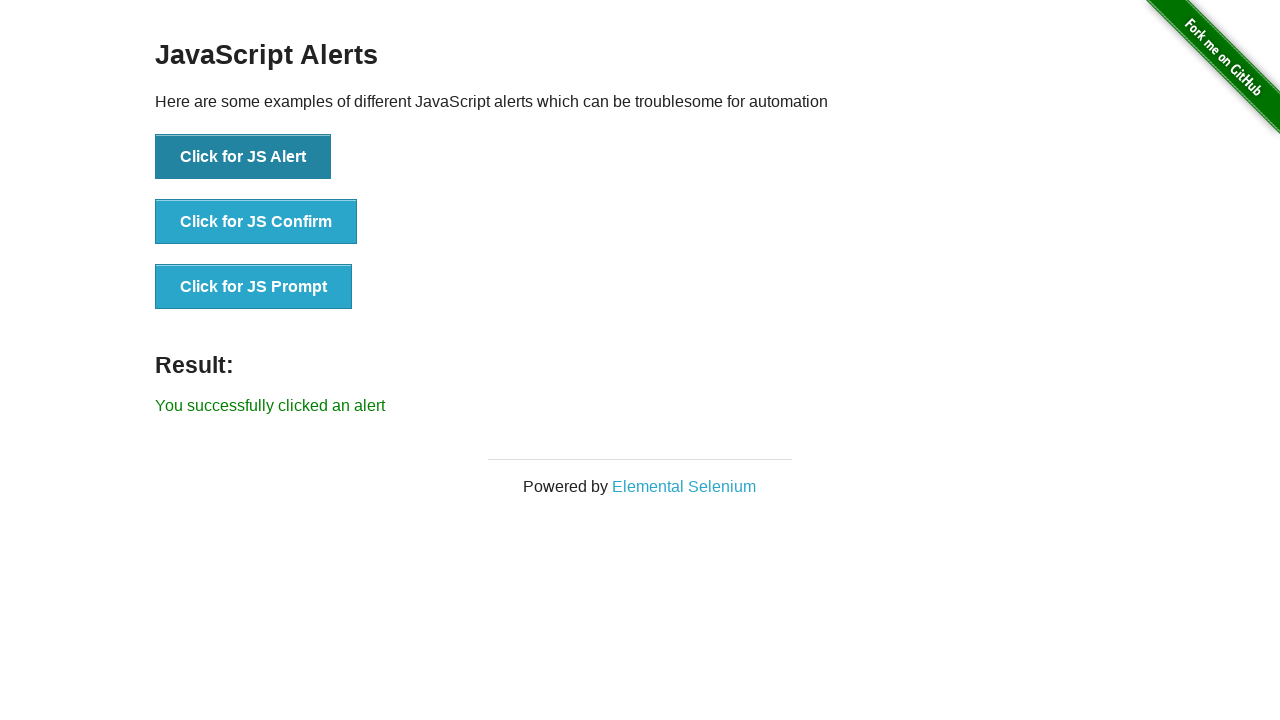

Clicked JS Confirm button to trigger dialog at (256, 222) on xpath=//button[text() = 'Click for JS Confirm']
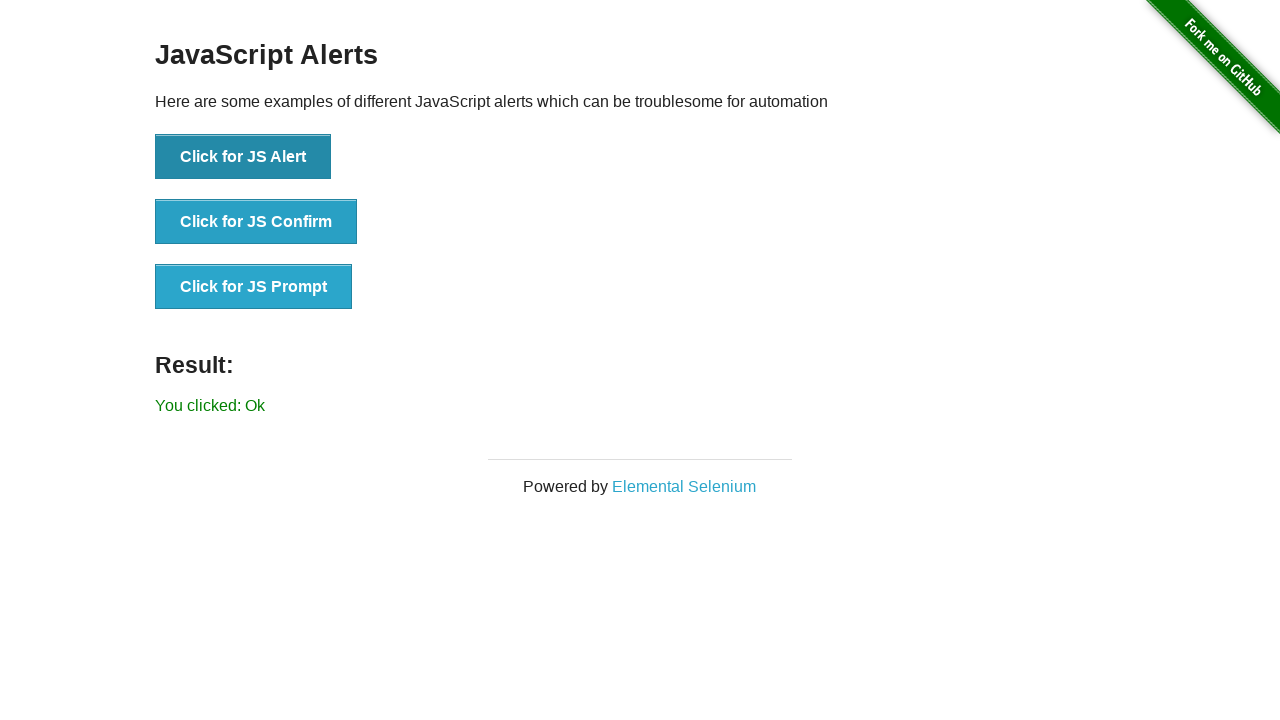

Confirm dialog handled and result displayed
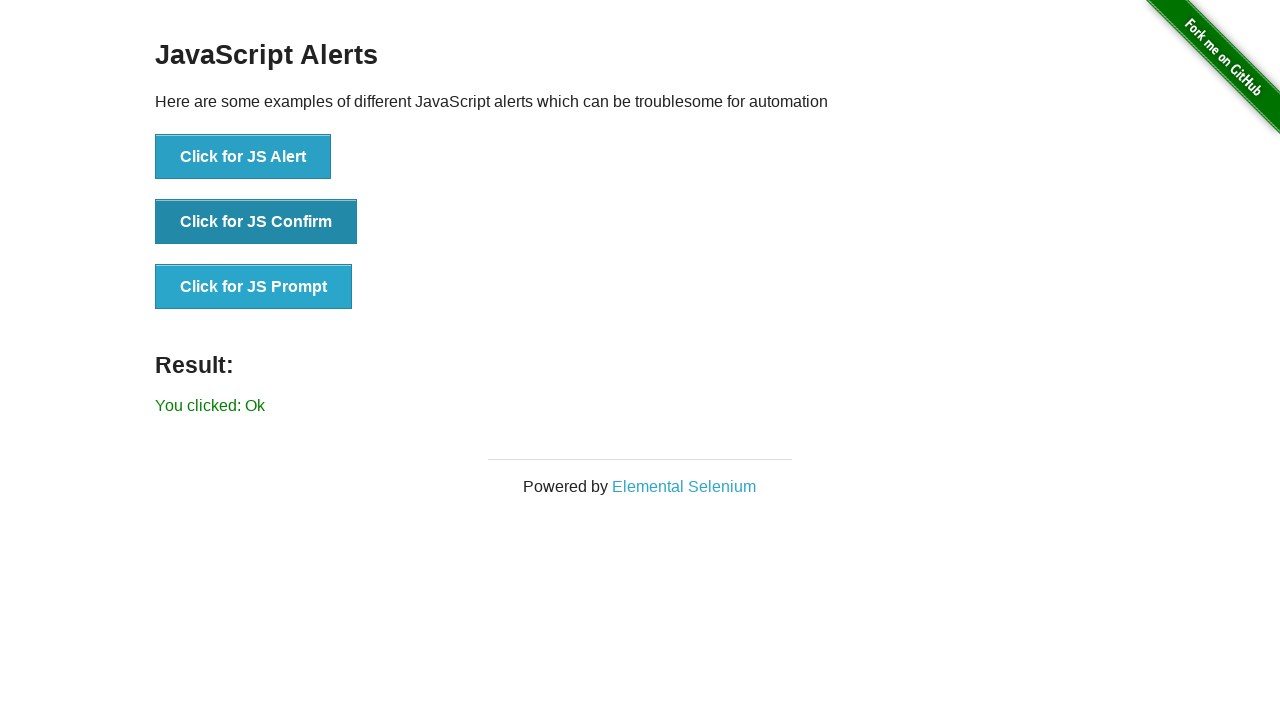

Removed confirm dialog handler
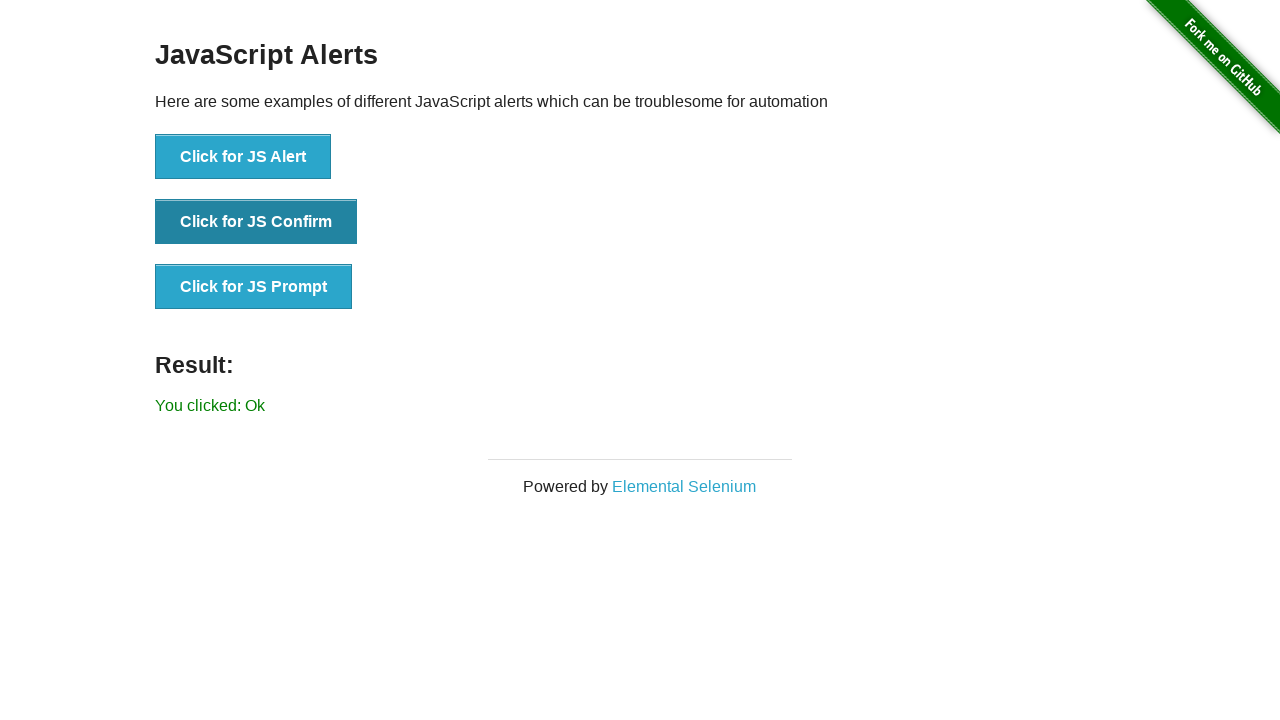

Set up prompt dialog handler with text 'kHjLmNpQrS'
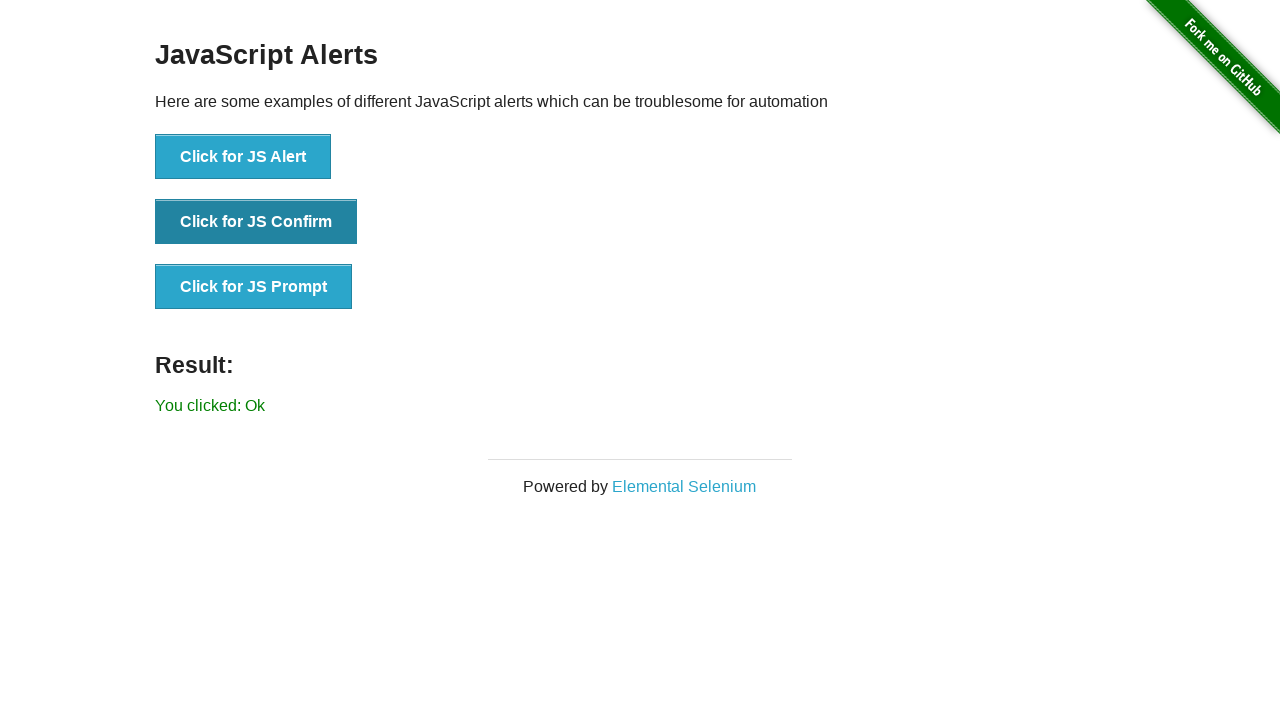

Clicked JS Prompt button to trigger dialog at (254, 287) on xpath=//button[text() = 'Click for JS Prompt']
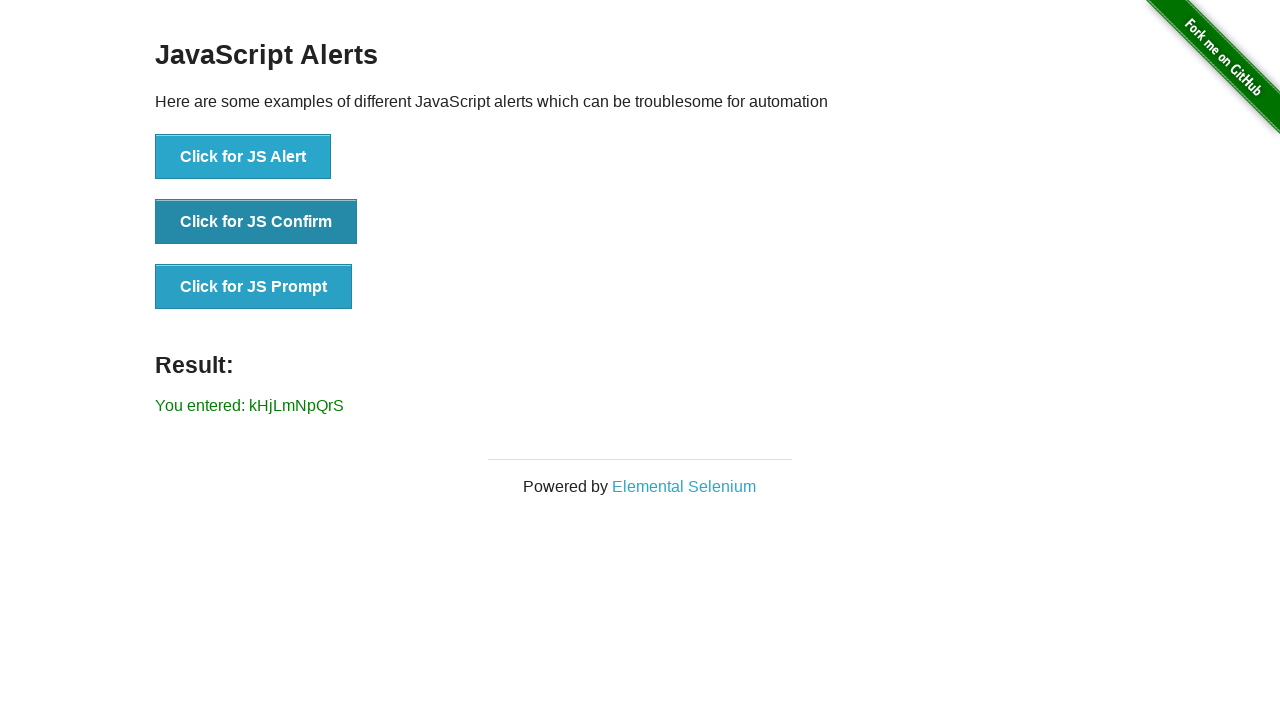

Prompt dialog handled and result displayed
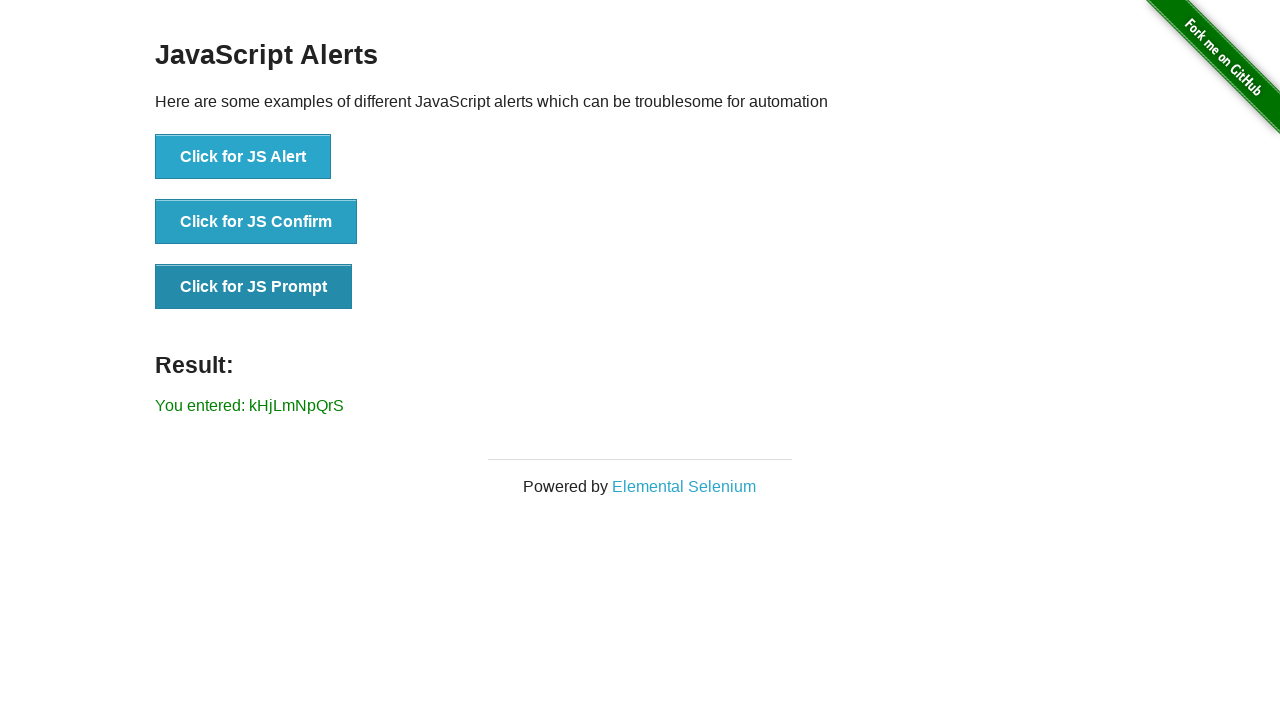

Retrieved result text from page
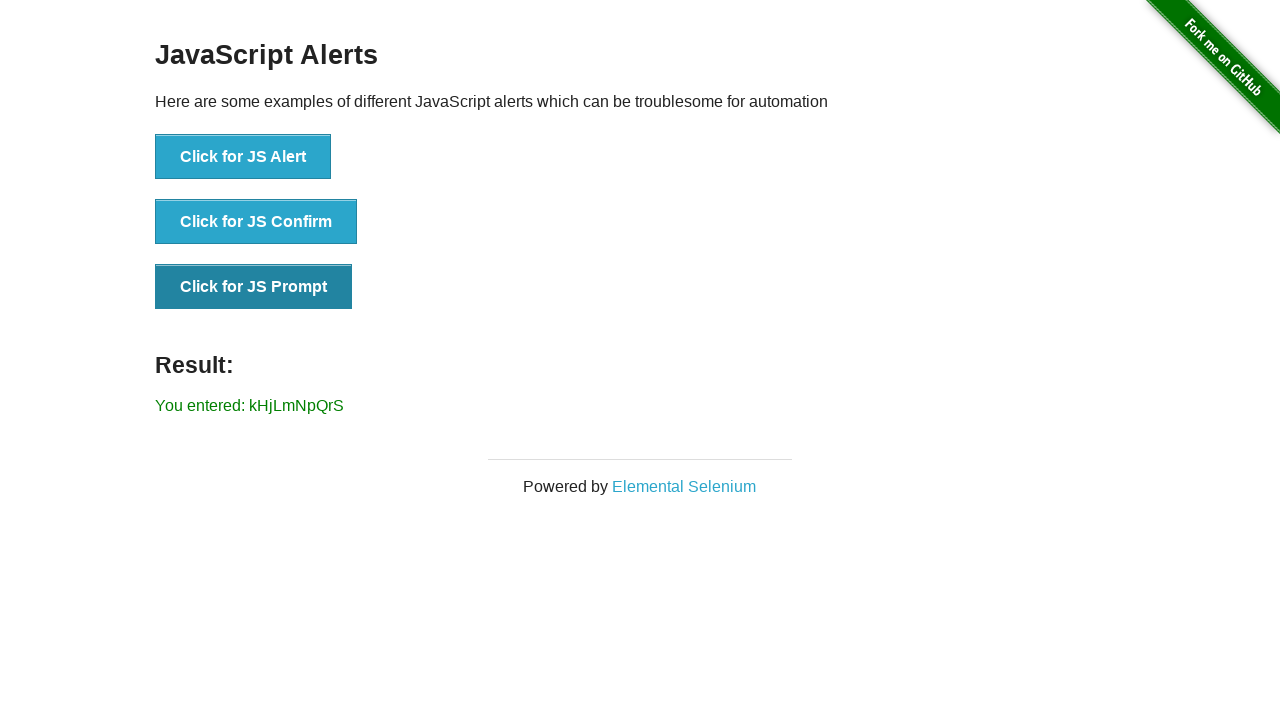

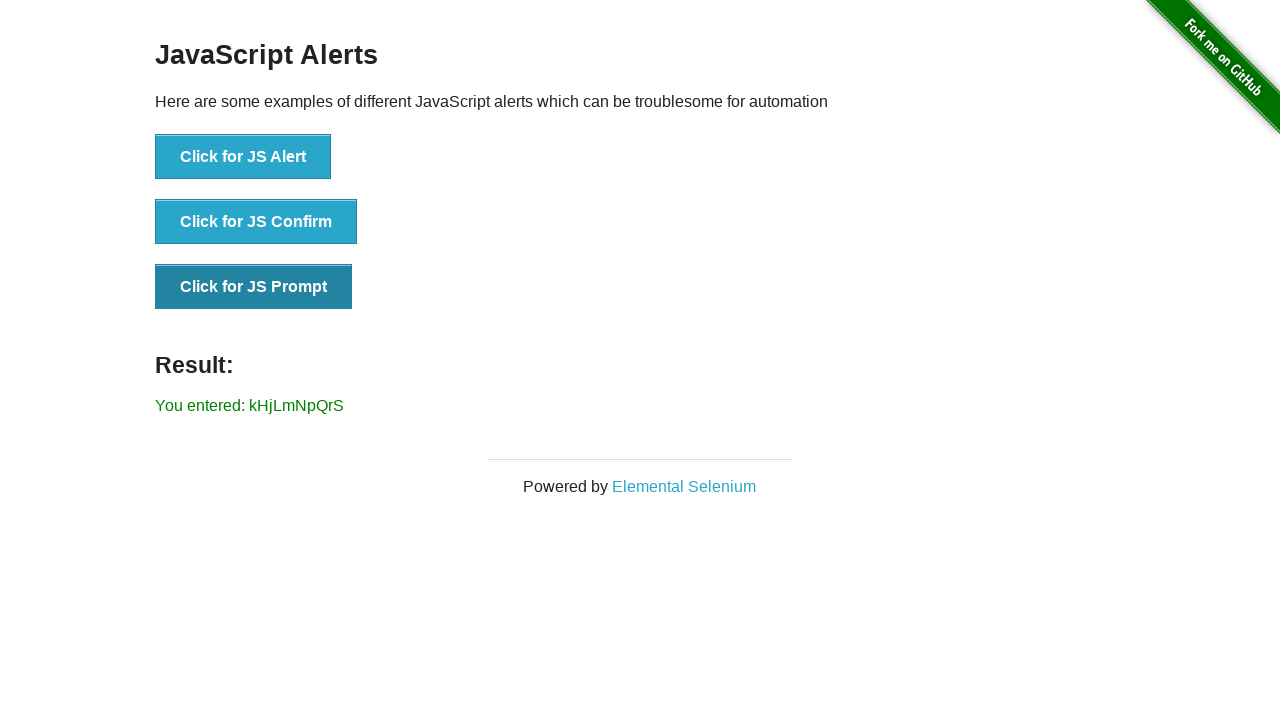